Tests dynamic properties by waiting for buttons to become enabled and visible

Starting URL: https://demoqa.com/elements

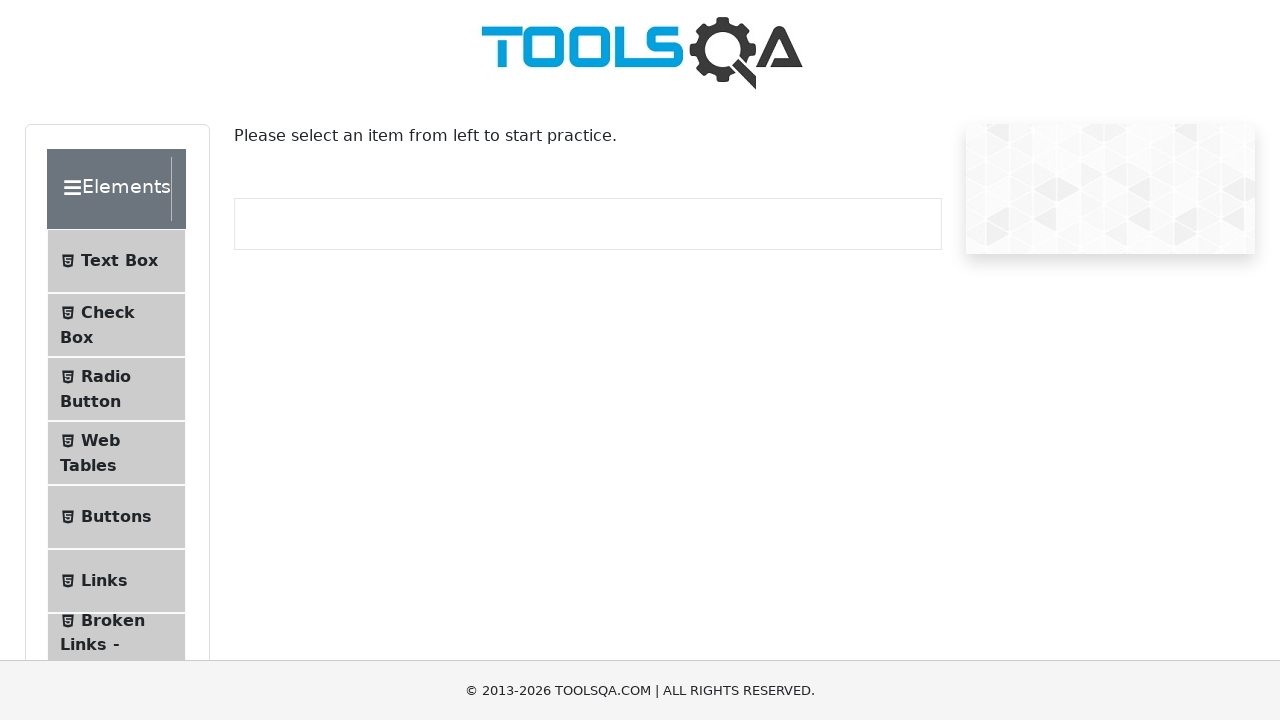

Clicked on Dynamic Properties menu item at (116, 360) on #item-8
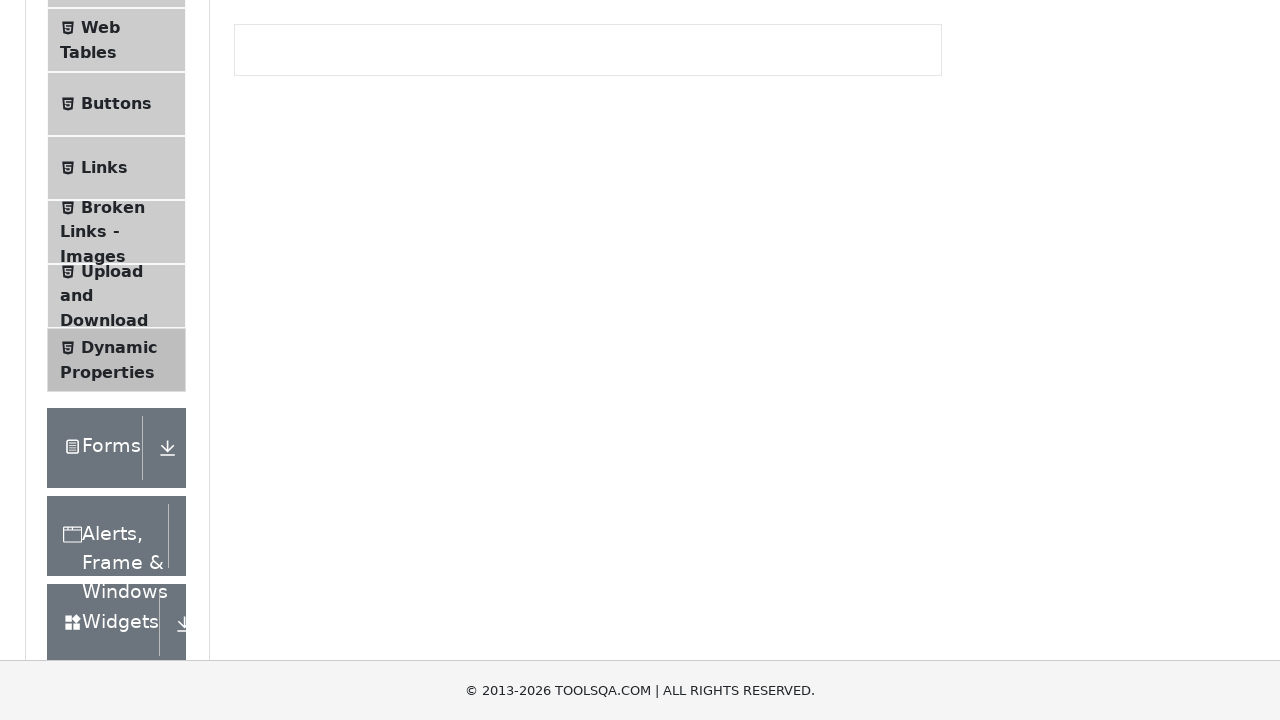

Waited for button to become enabled after 5 second delay
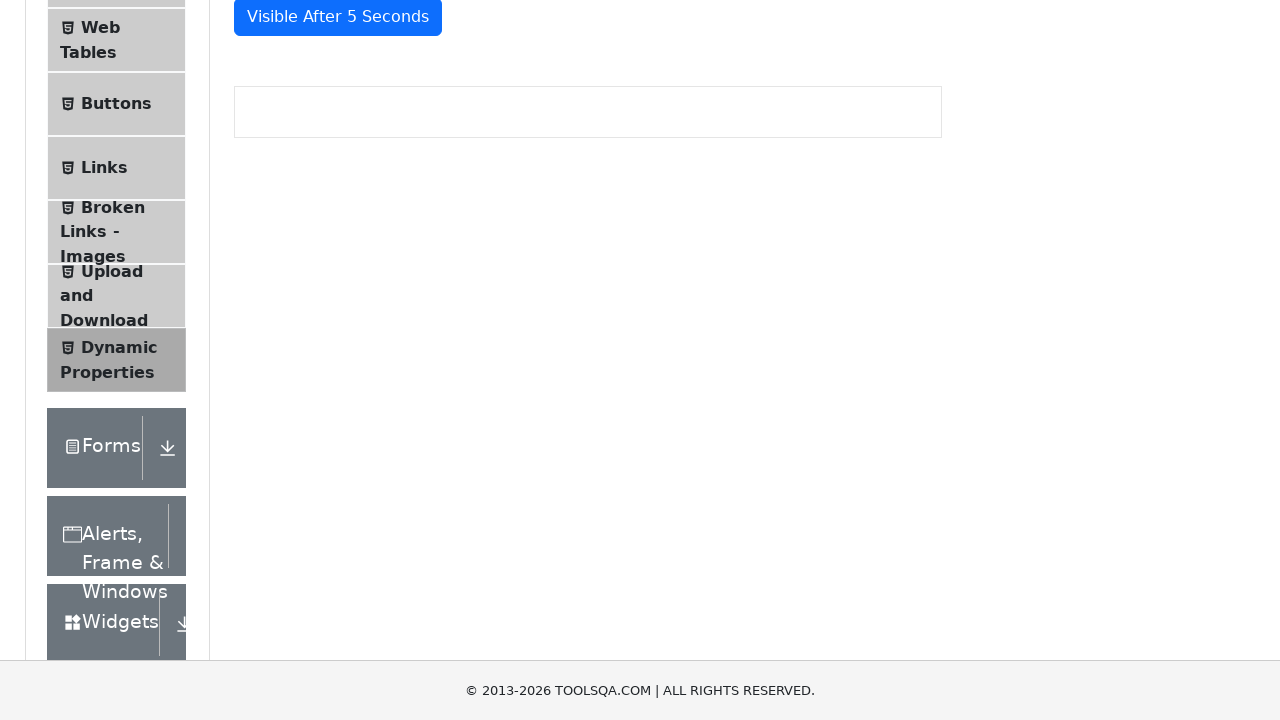

Clicked the enabled button at (333, 306) on #enableAfter
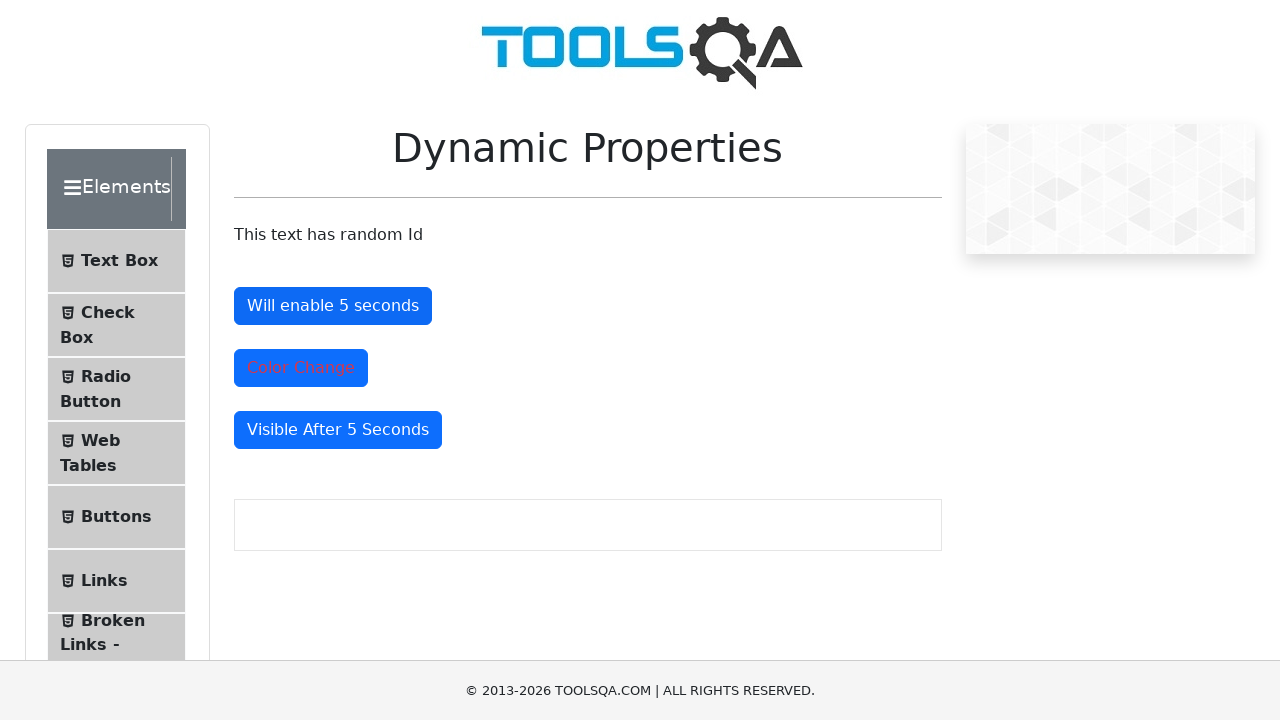

Waited for button to become visible
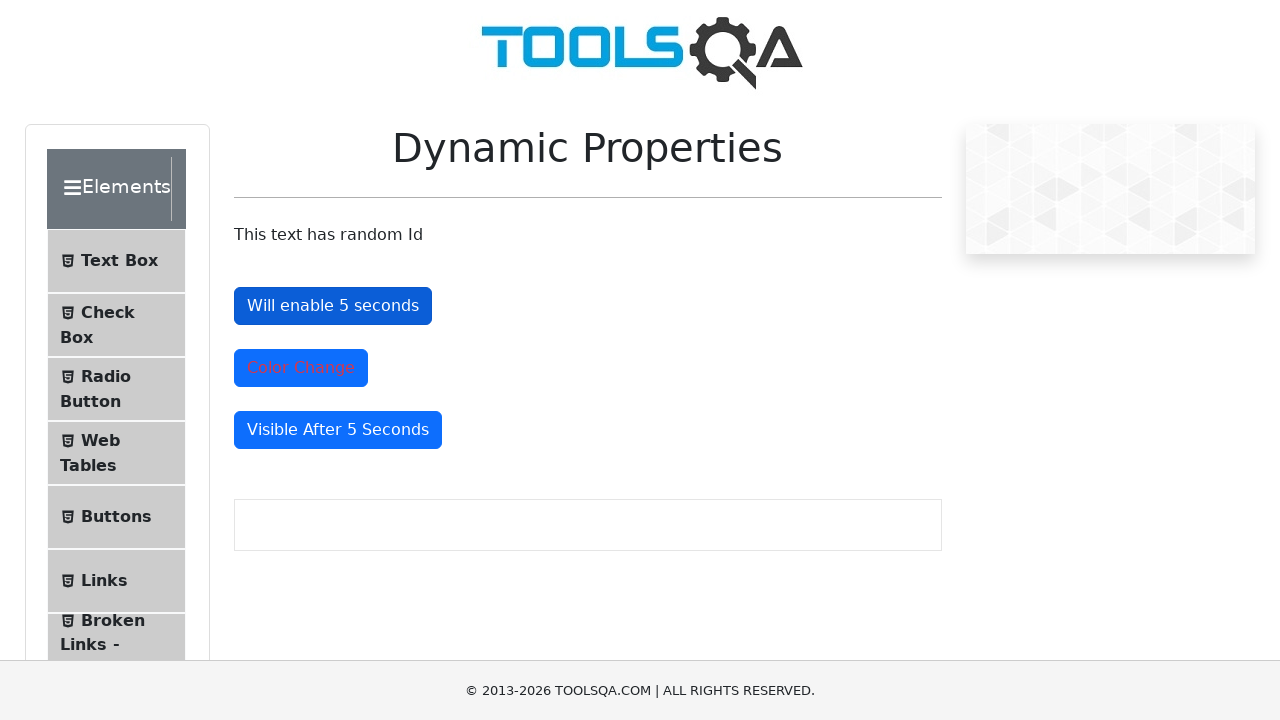

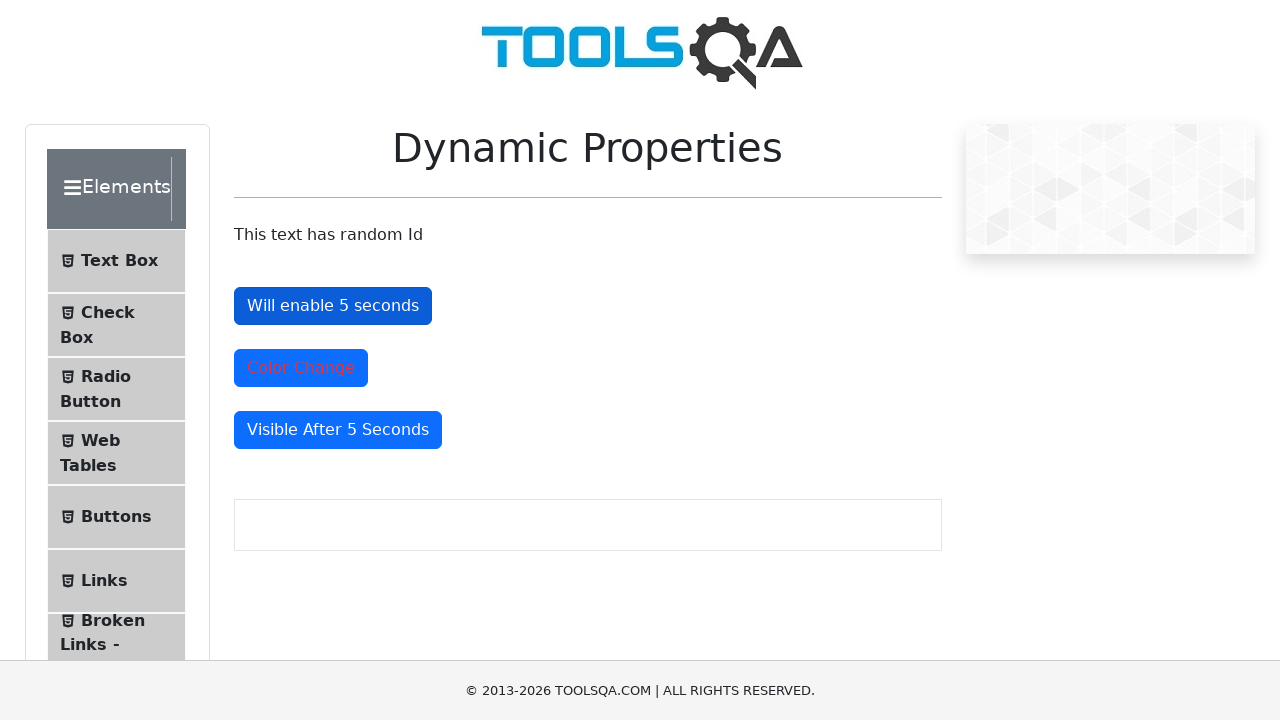